Tests window handling by clicking a link that opens a new window, extracting text from the child window, switching back to parent window and filling a form field with the extracted value

Starting URL: https://rahulshettyacademy.com/loginpagePractise/

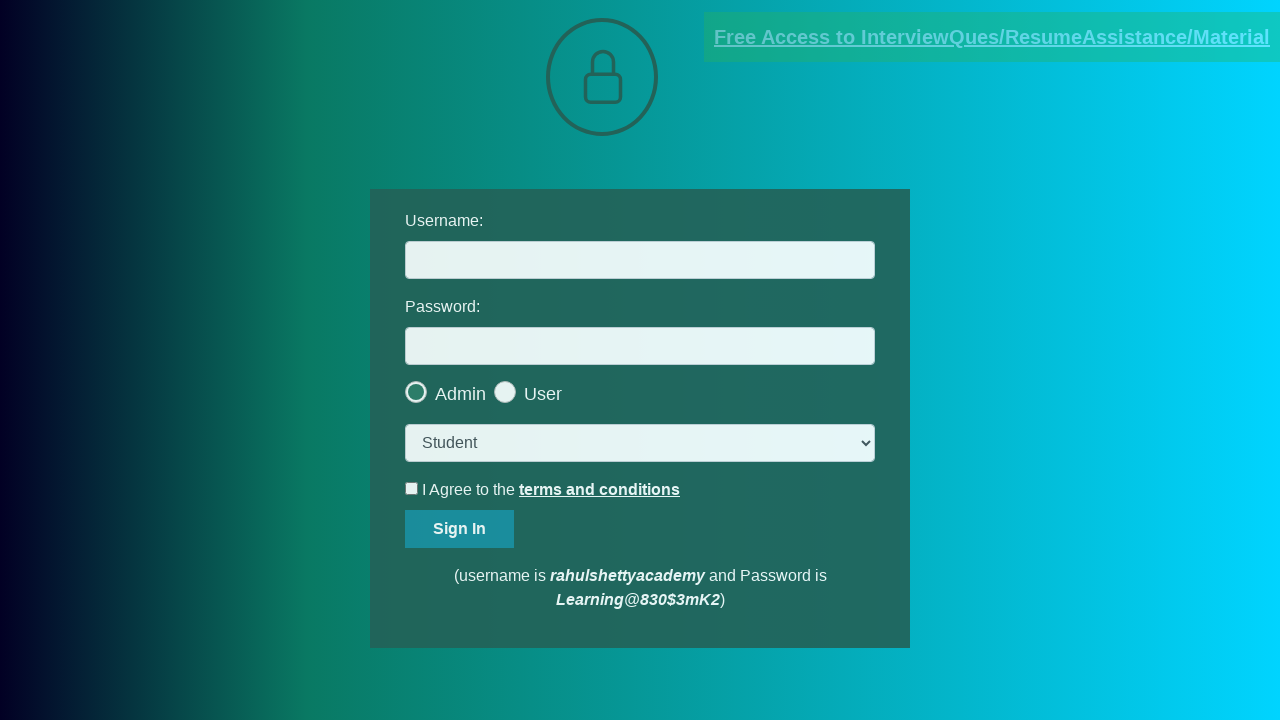

Clicked blinking text link to open new window at (992, 37) on a.blinkingText
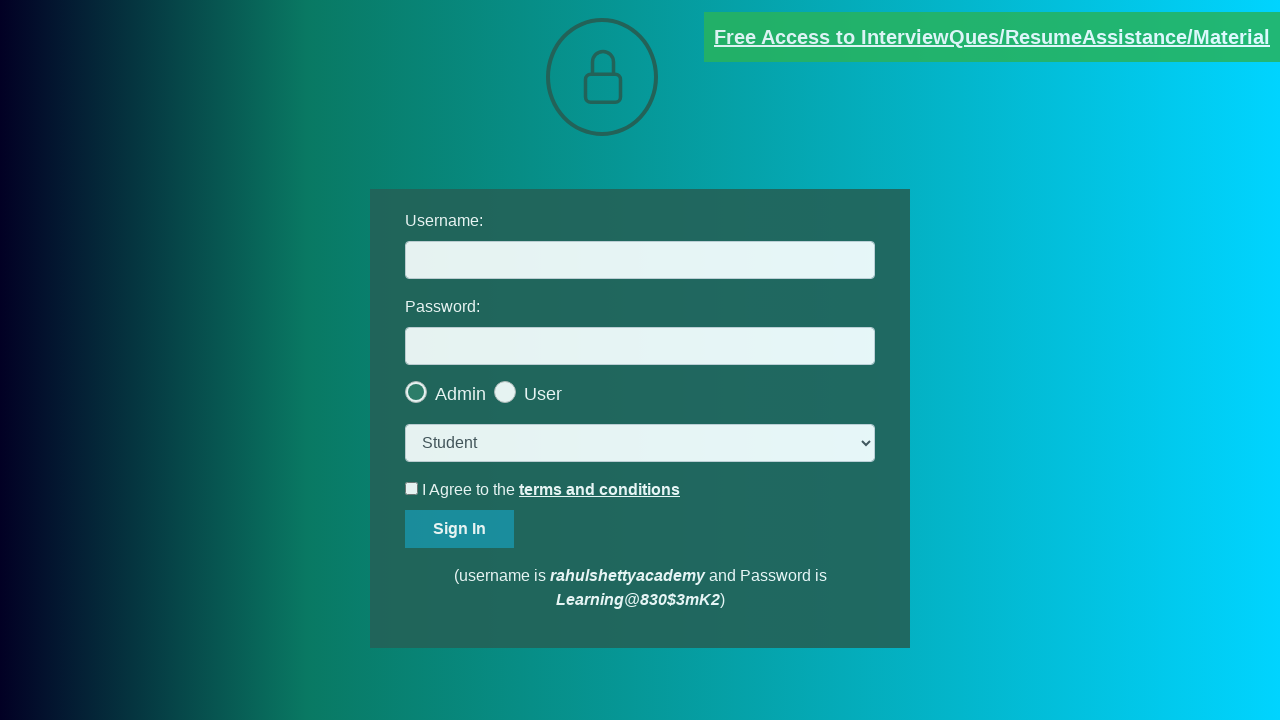

New window opened and captured
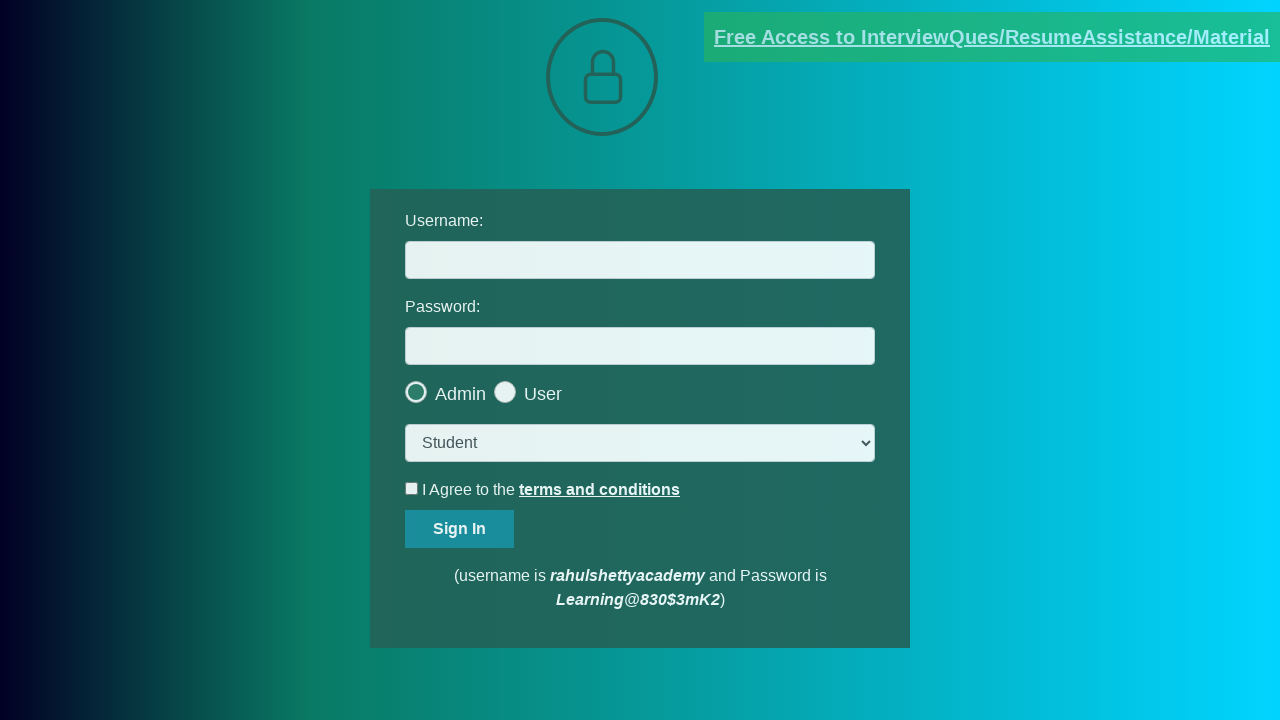

Extracted text content from new window paragraph
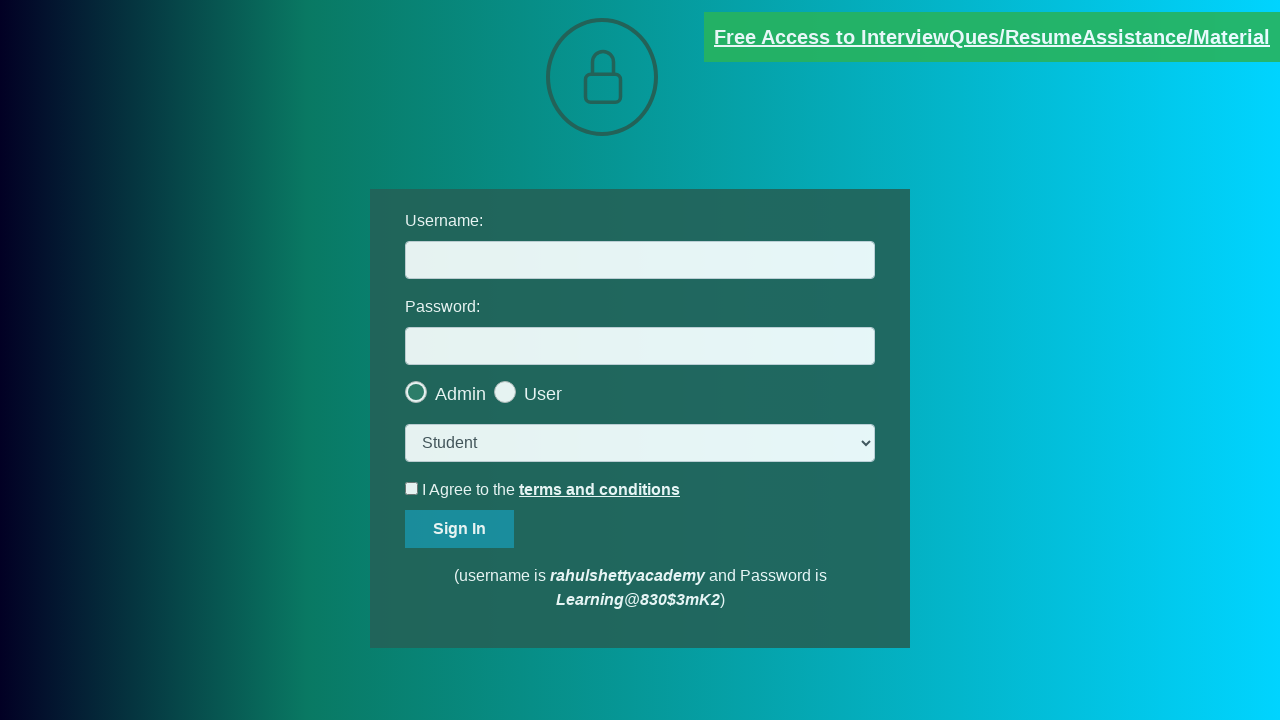

Parsed email ID from text: mentor@rahulshettyacademy.com
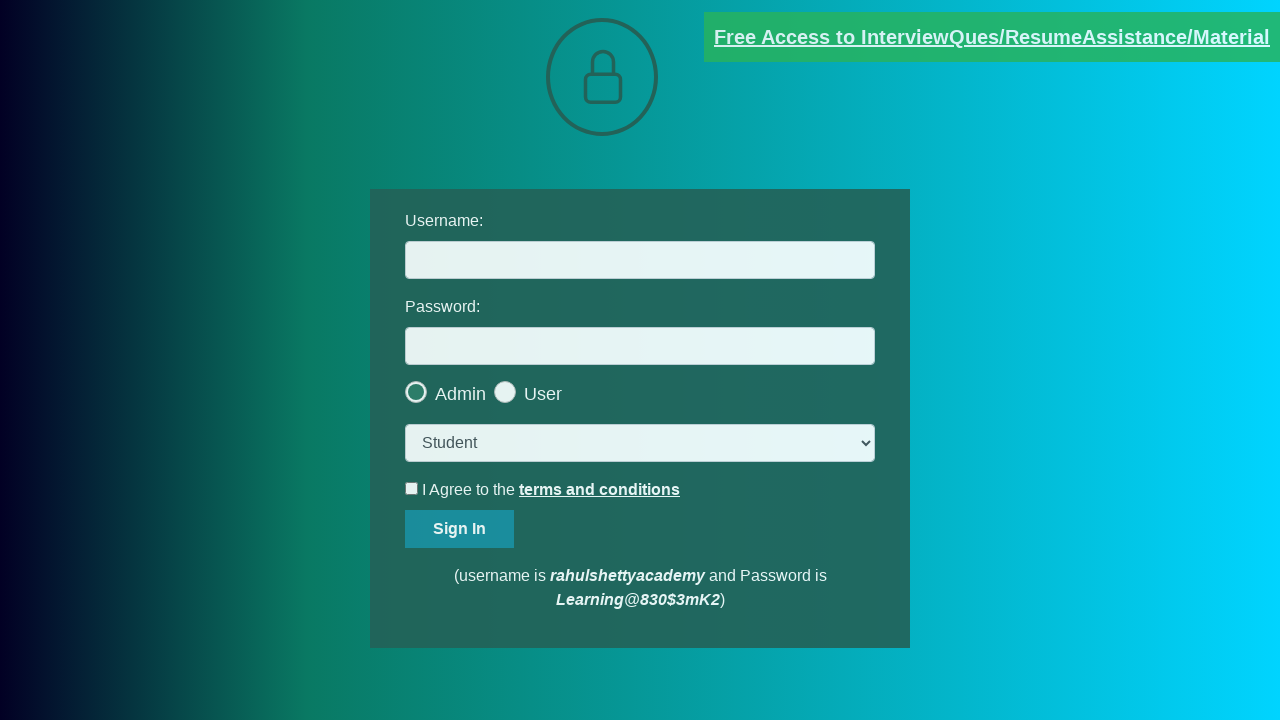

Closed child window and switched back to parent window
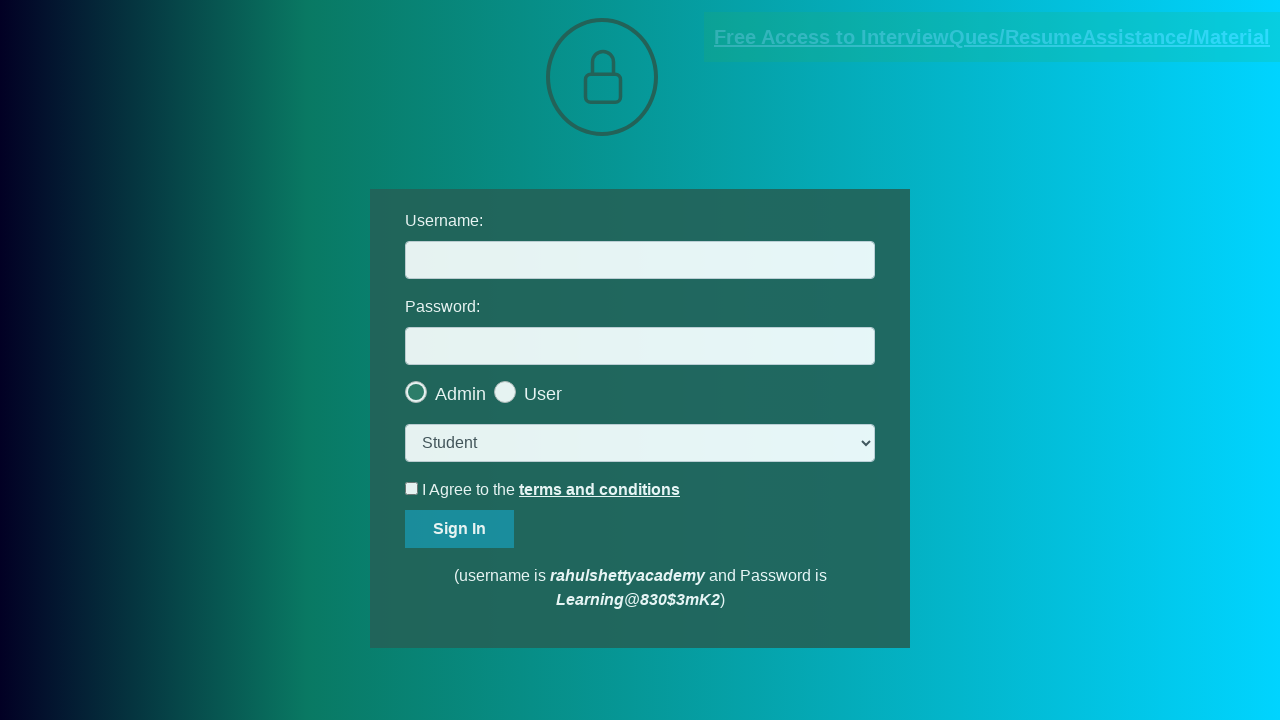

Filled username field with extracted email: mentor@rahulshettyacademy.com on #username
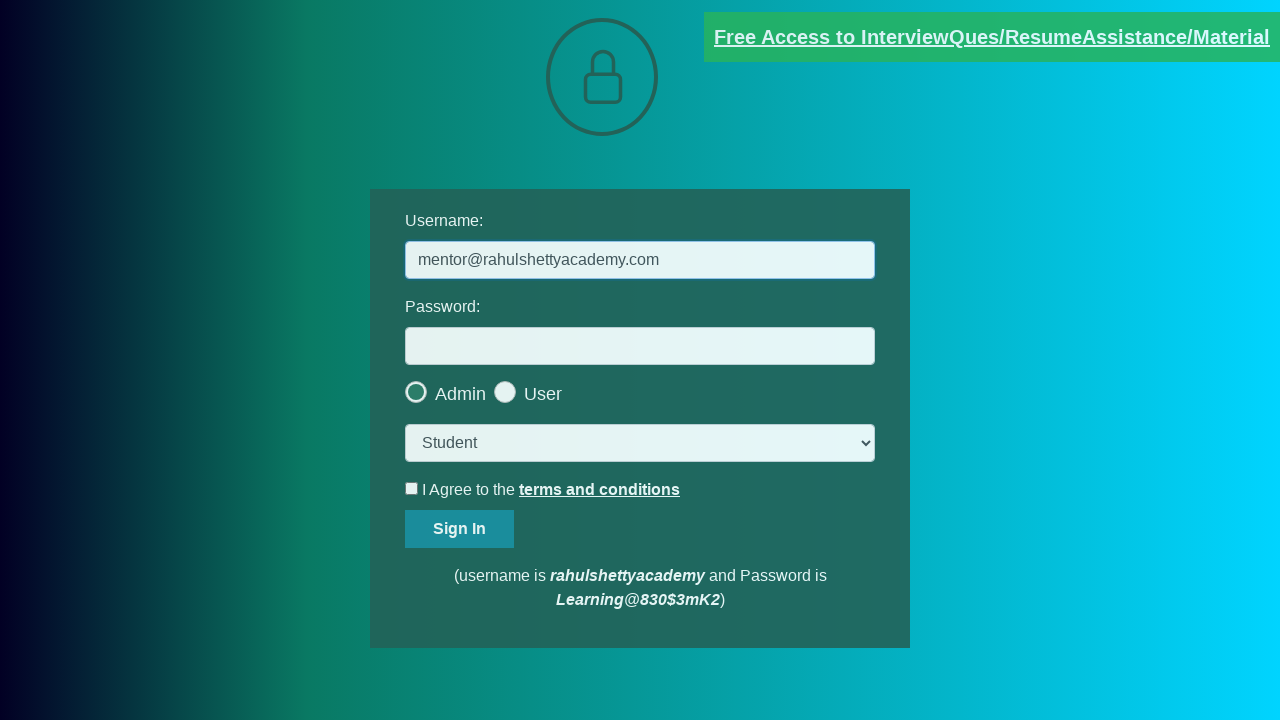

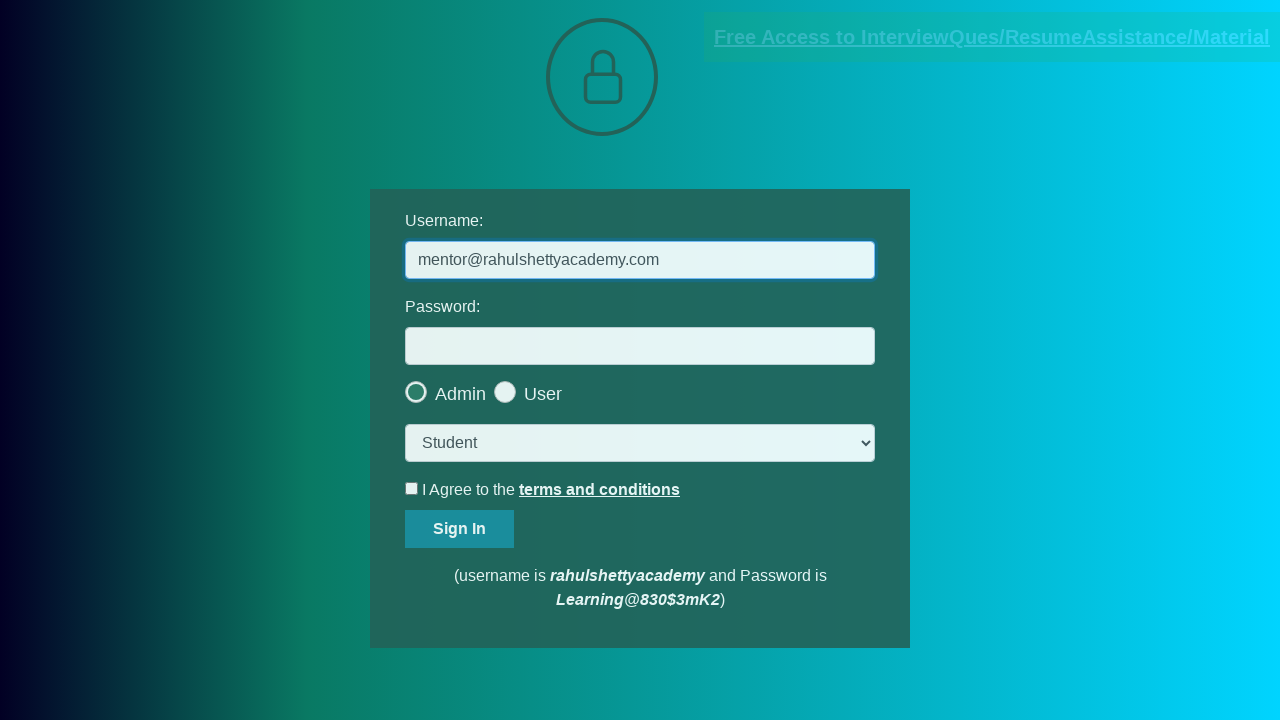